Tests a text box form by filling in name, email, current address, and permanent address fields, then submitting the form and verifying the output

Starting URL: https://demoqa.com/text-box

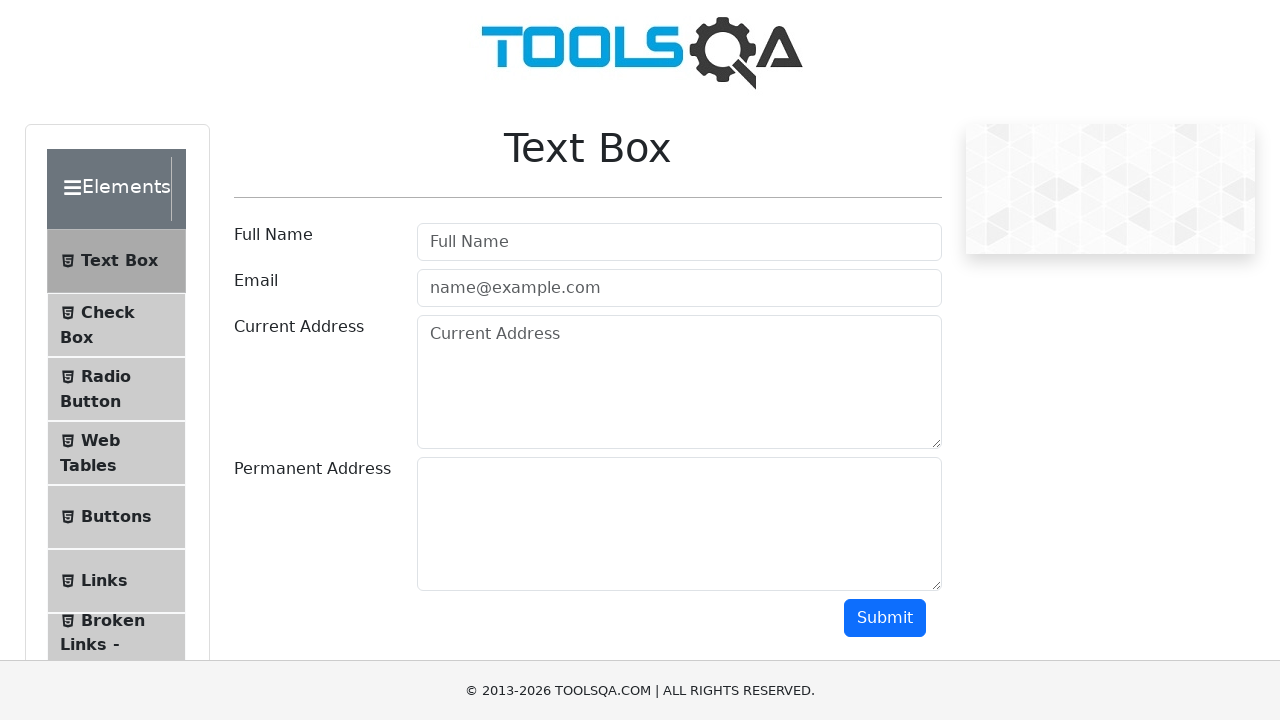

Clicked on the name field at (679, 242) on #userName
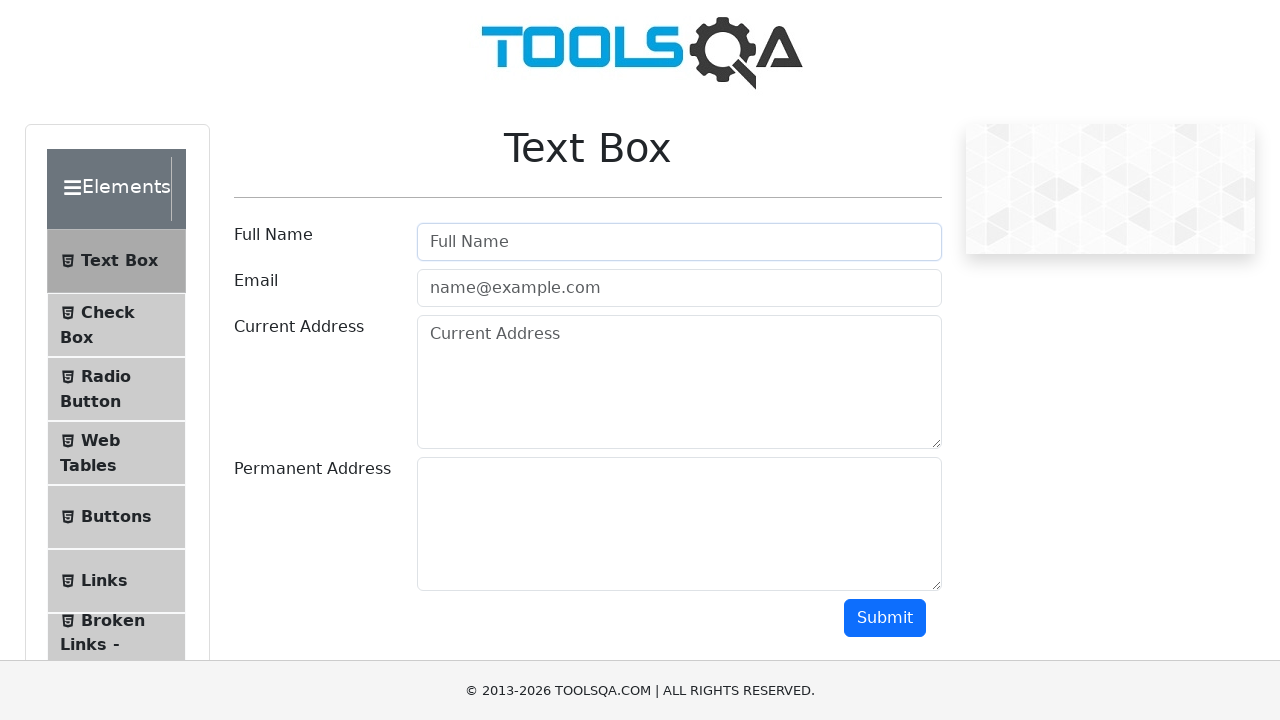

Filled name field with 'Marcus' on #userName
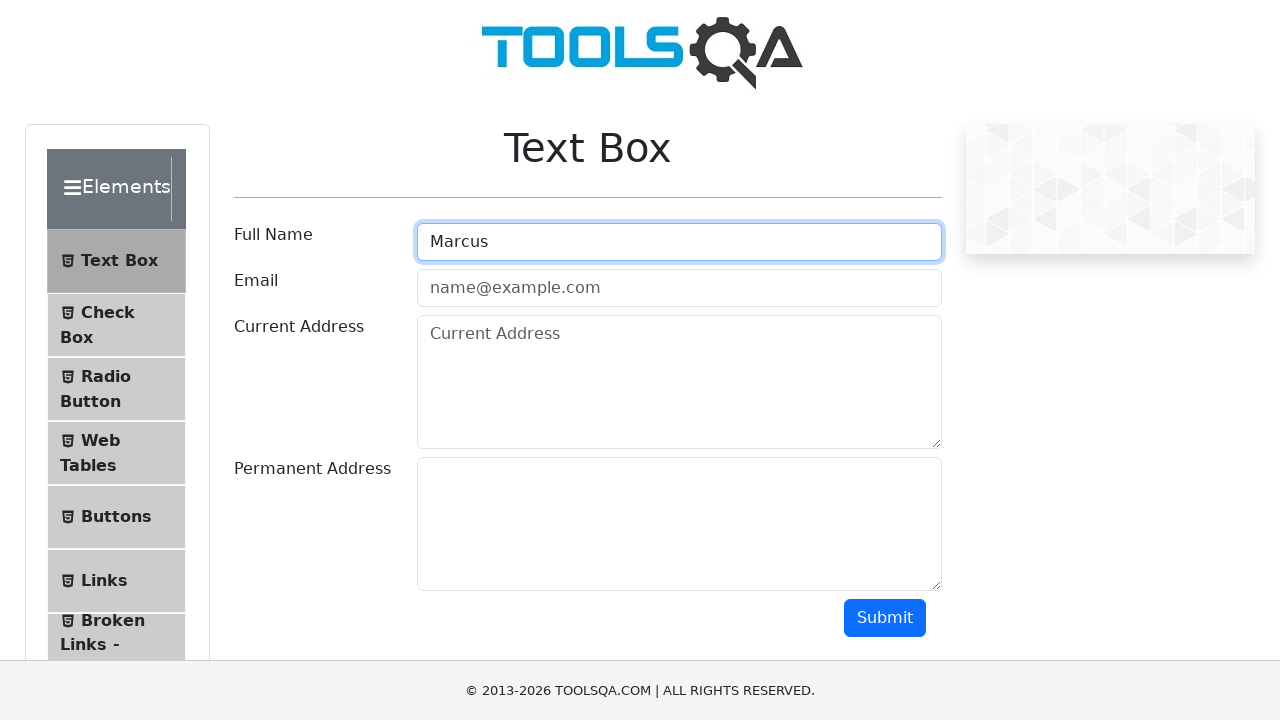

Clicked on the email field at (679, 288) on #userEmail
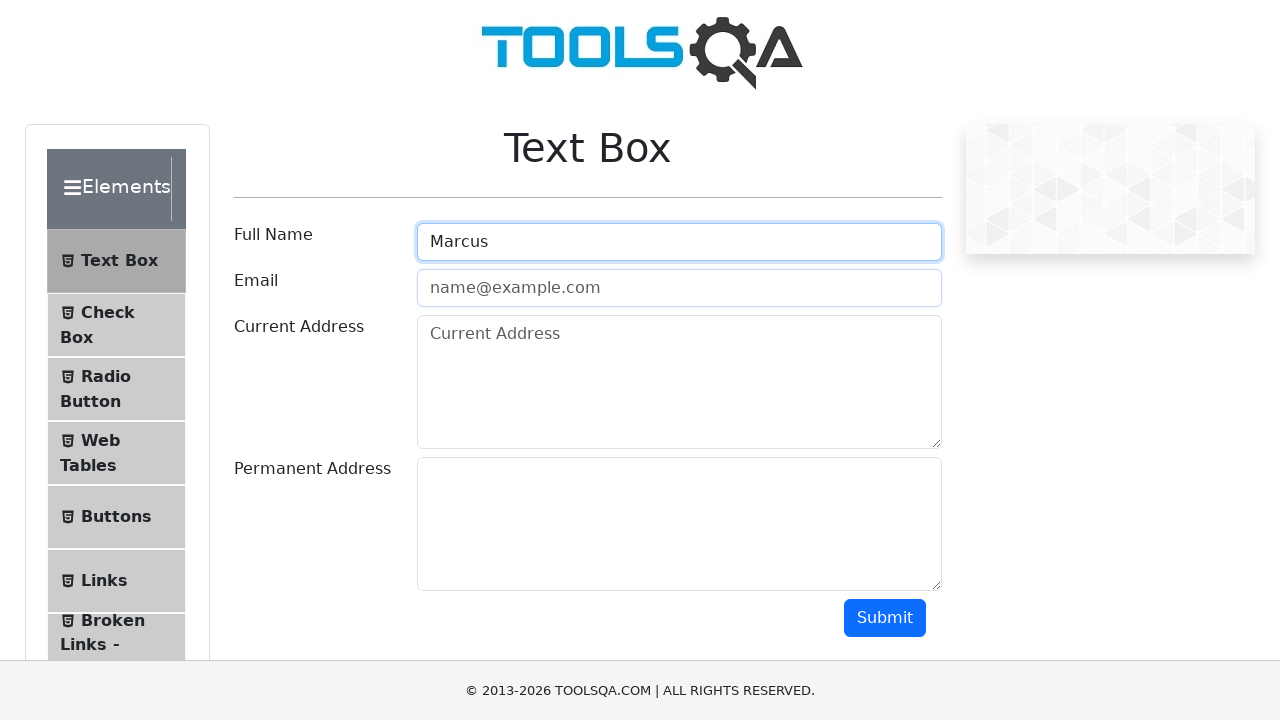

Filled email field with 'marcus.johnson@example.com' on #userEmail
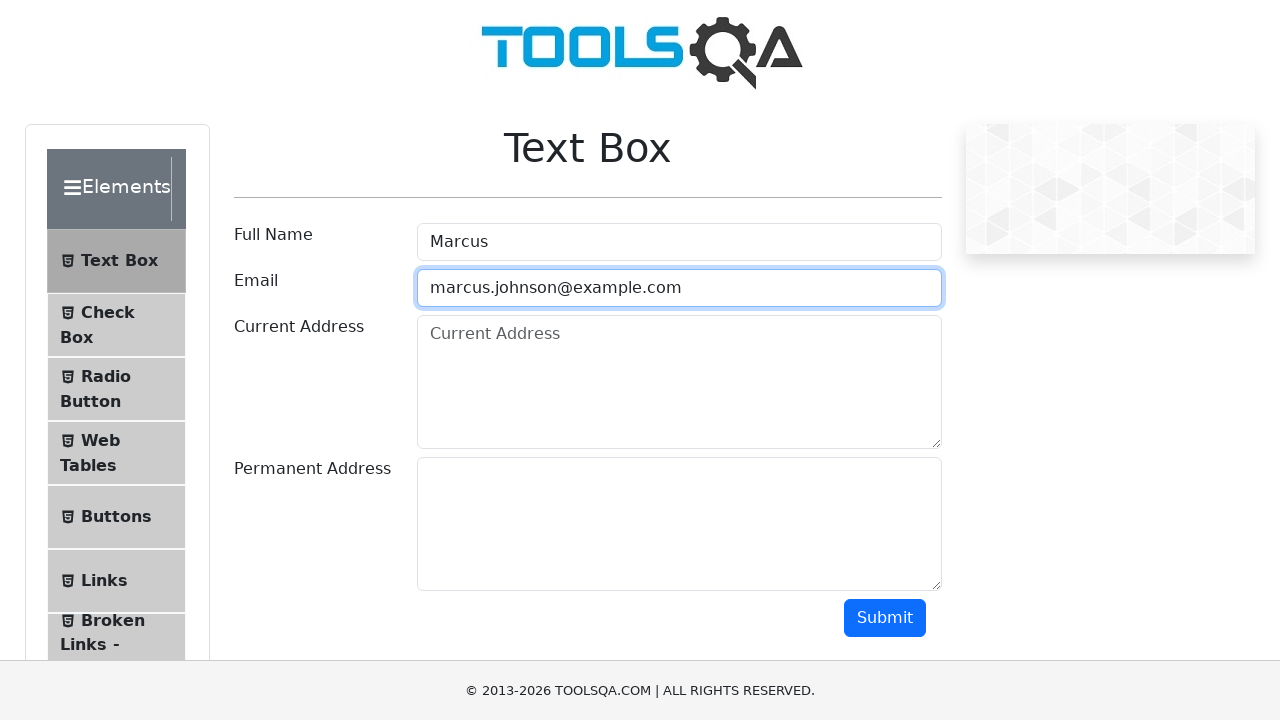

Clicked on the current address field at (679, 382) on #currentAddress
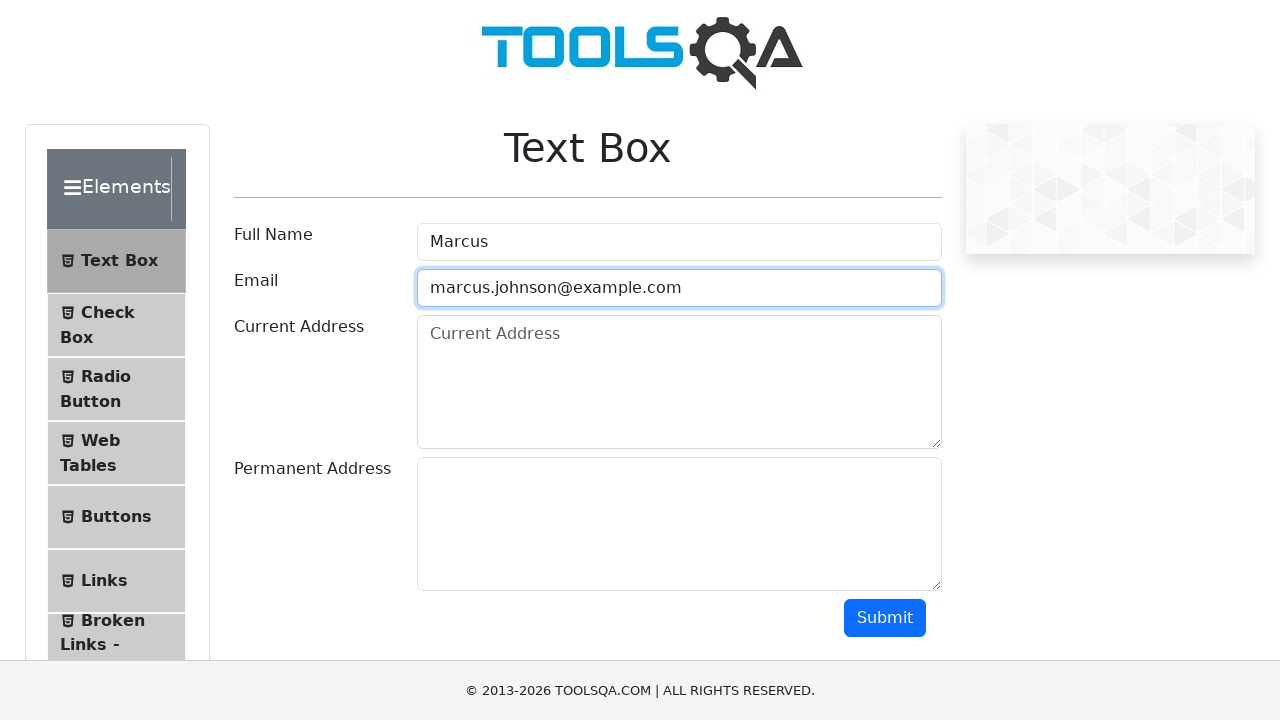

Filled current address field with '123 Main Street, Suite 400' on #currentAddress
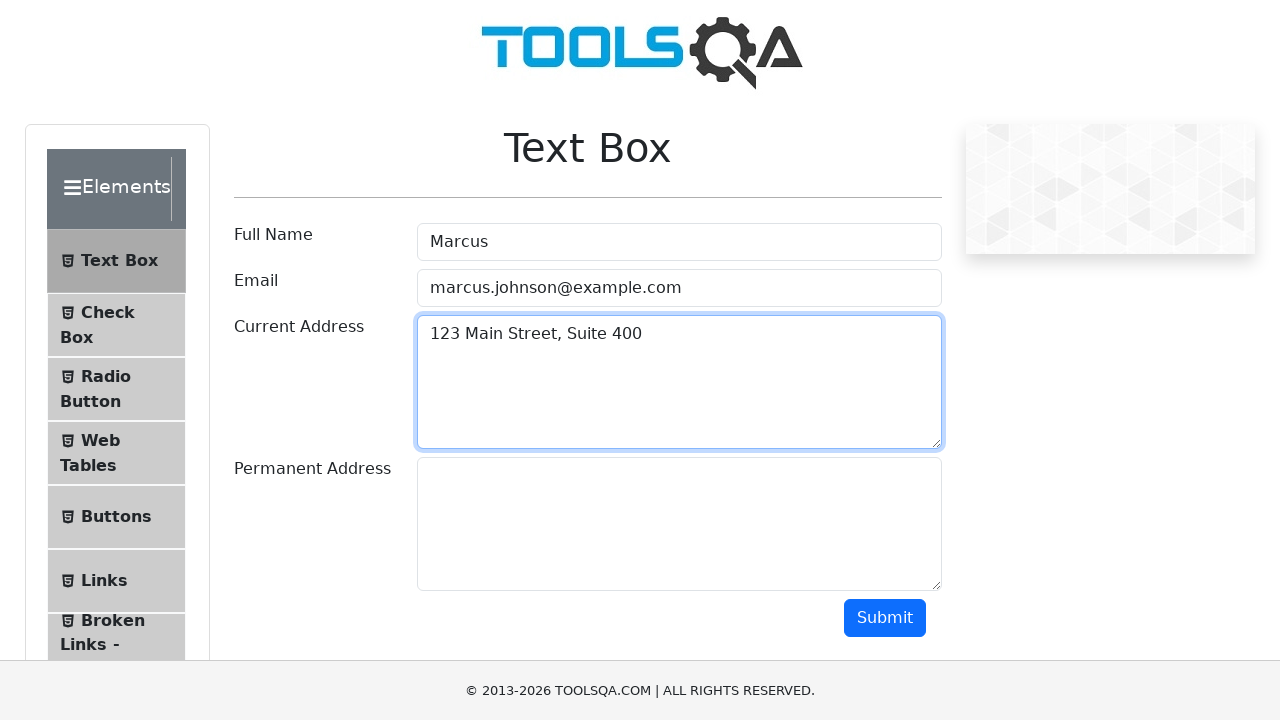

Clicked on the permanent address field at (679, 524) on #permanentAddress
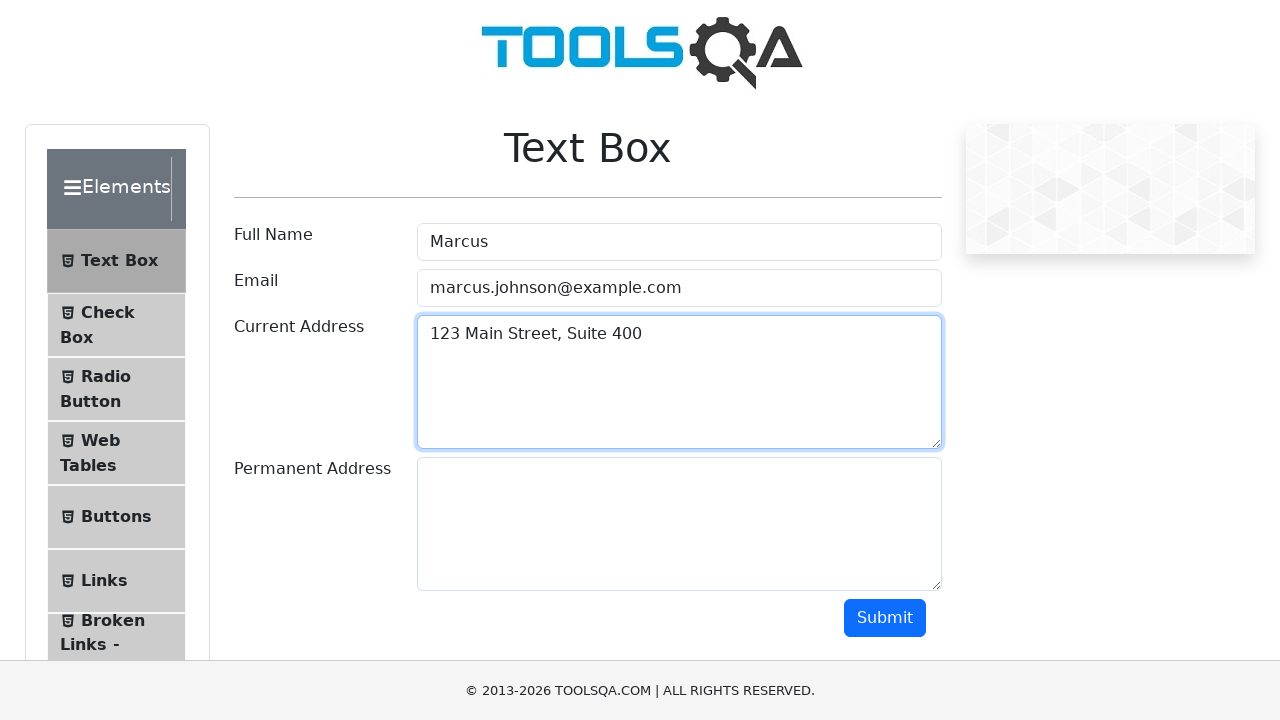

Filled permanent address field with '456 Oak Avenue, Chicago, IL' on #permanentAddress
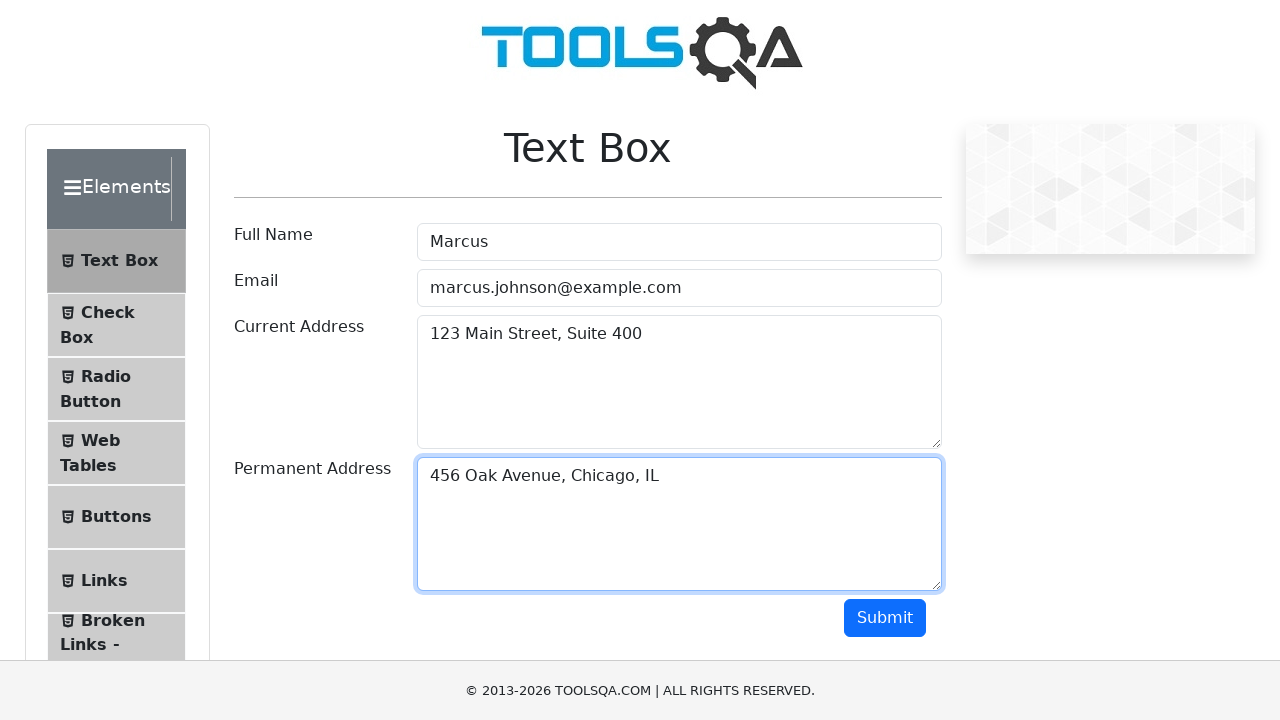

Clicked the submit button to submit the form at (885, 618) on #submit
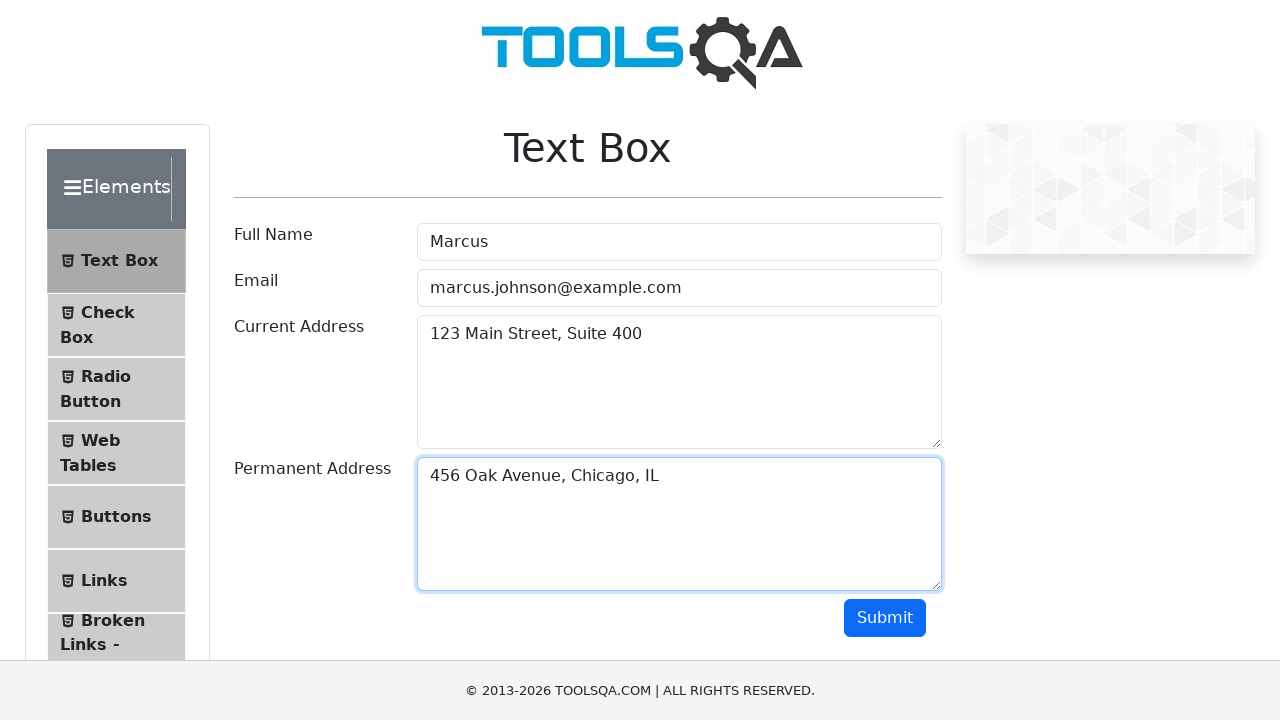

Form output appeared with submitted data
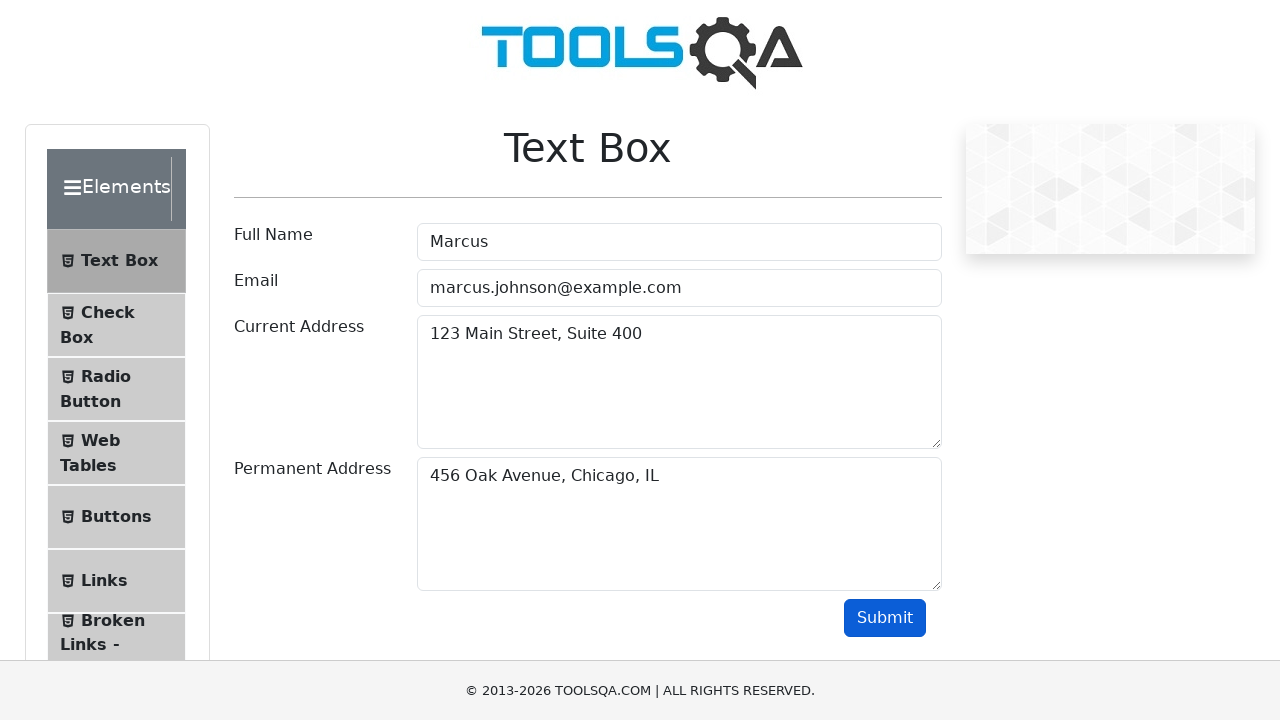

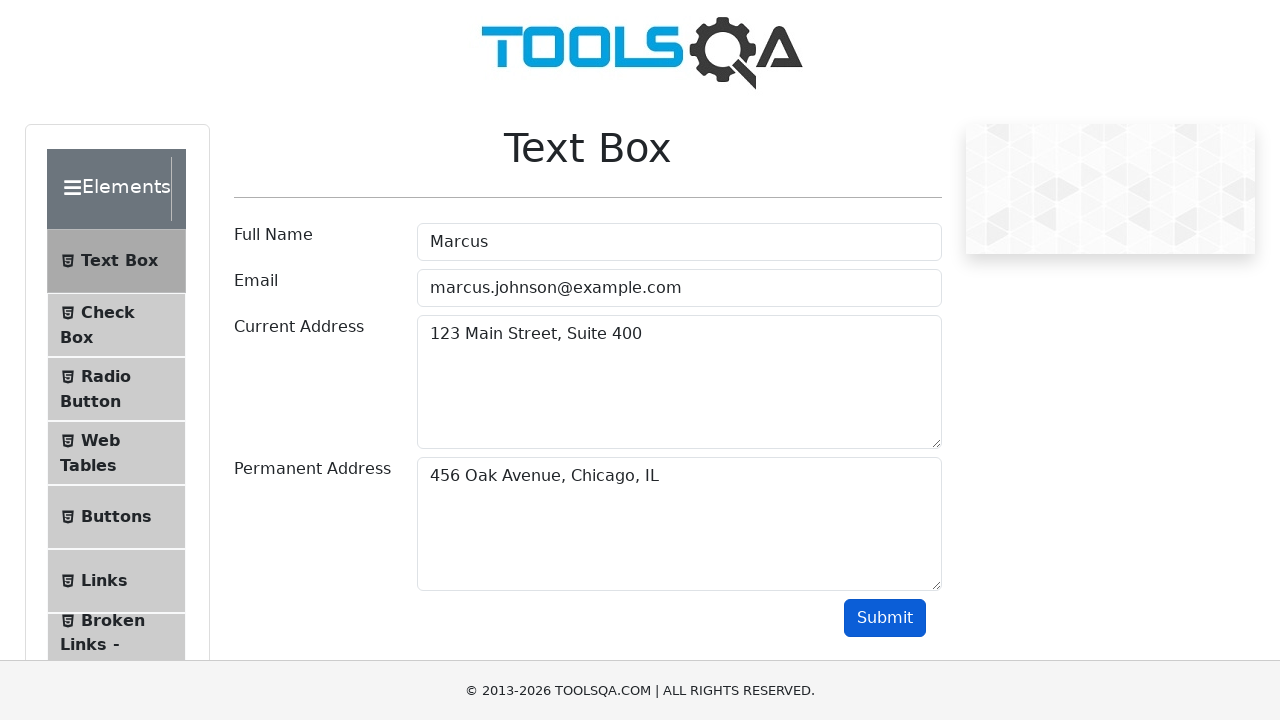